Tests the building material selection page by selecting 'straw' as the building material and clicking the next button.

Starting URL: https://sure-qa-challenge.vercel.app/building-material

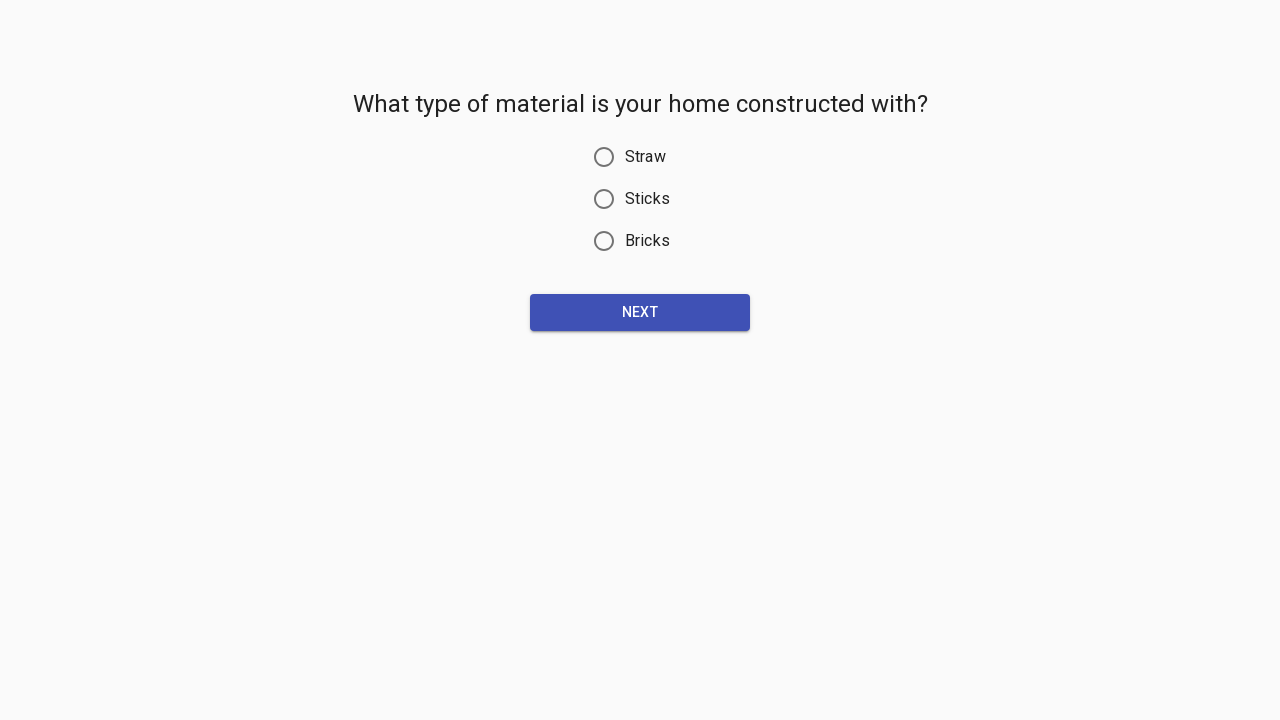

Navigated to building material selection page
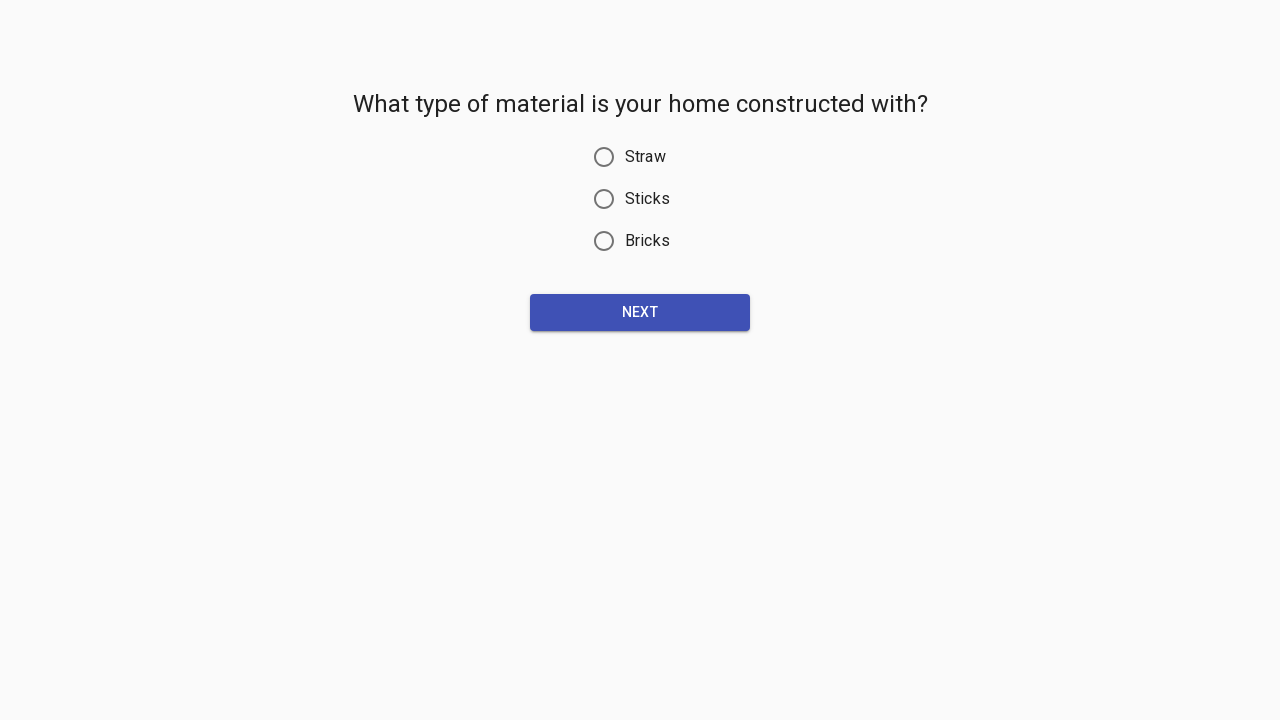

Selected 'straw' as the building material at (604, 157) on input[type='radio'][value='straw']
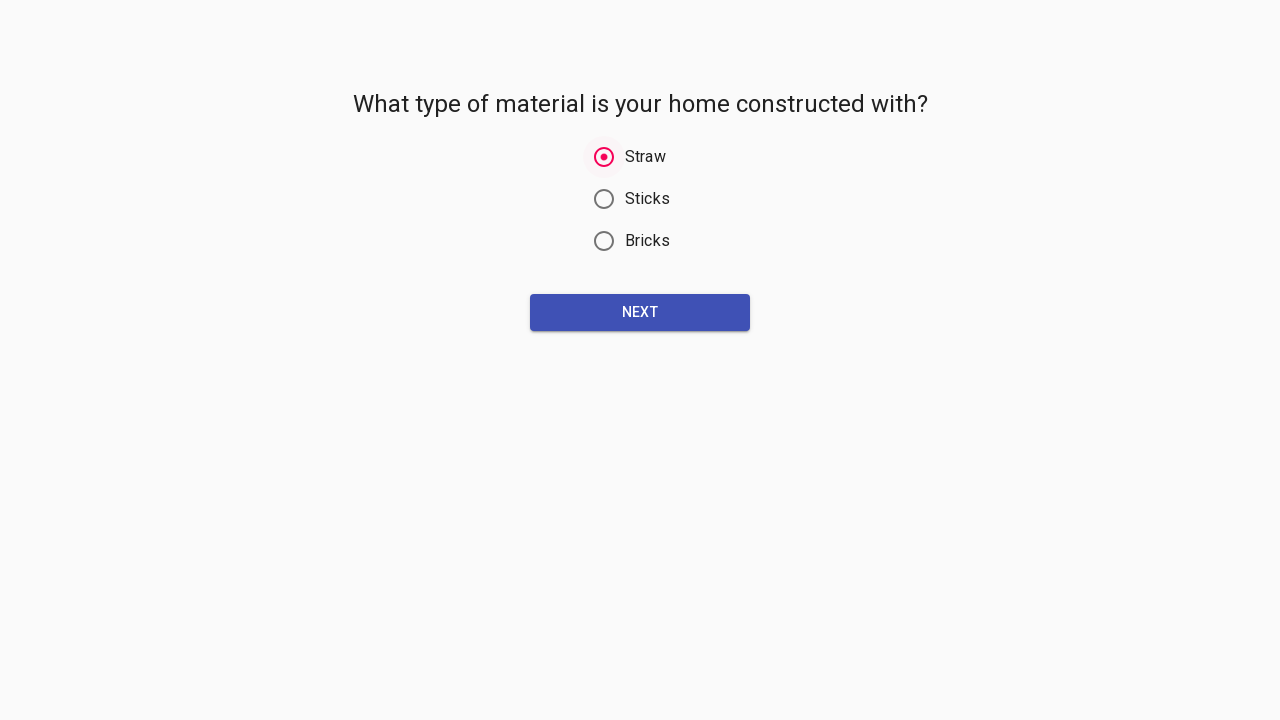

Clicked next button to proceed at (640, 312) on #__next >> div >> div >> div >> div >> div >> form >> div:nth-child(2) >> button
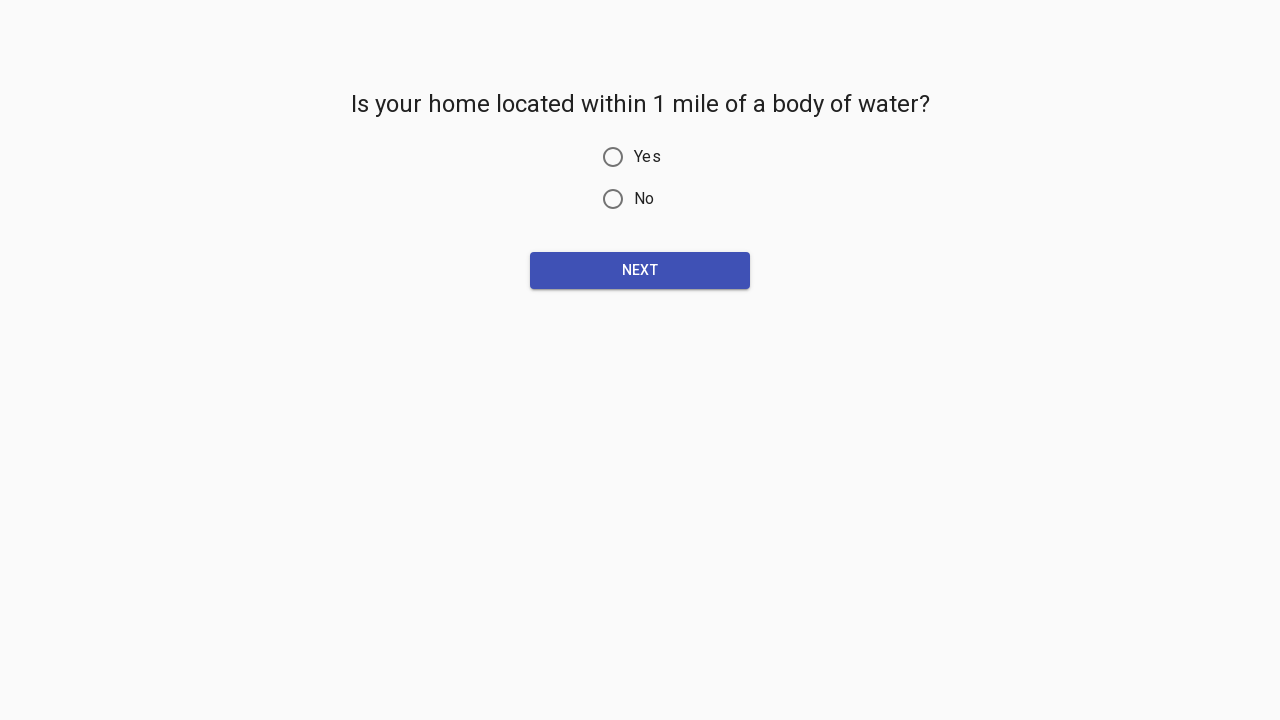

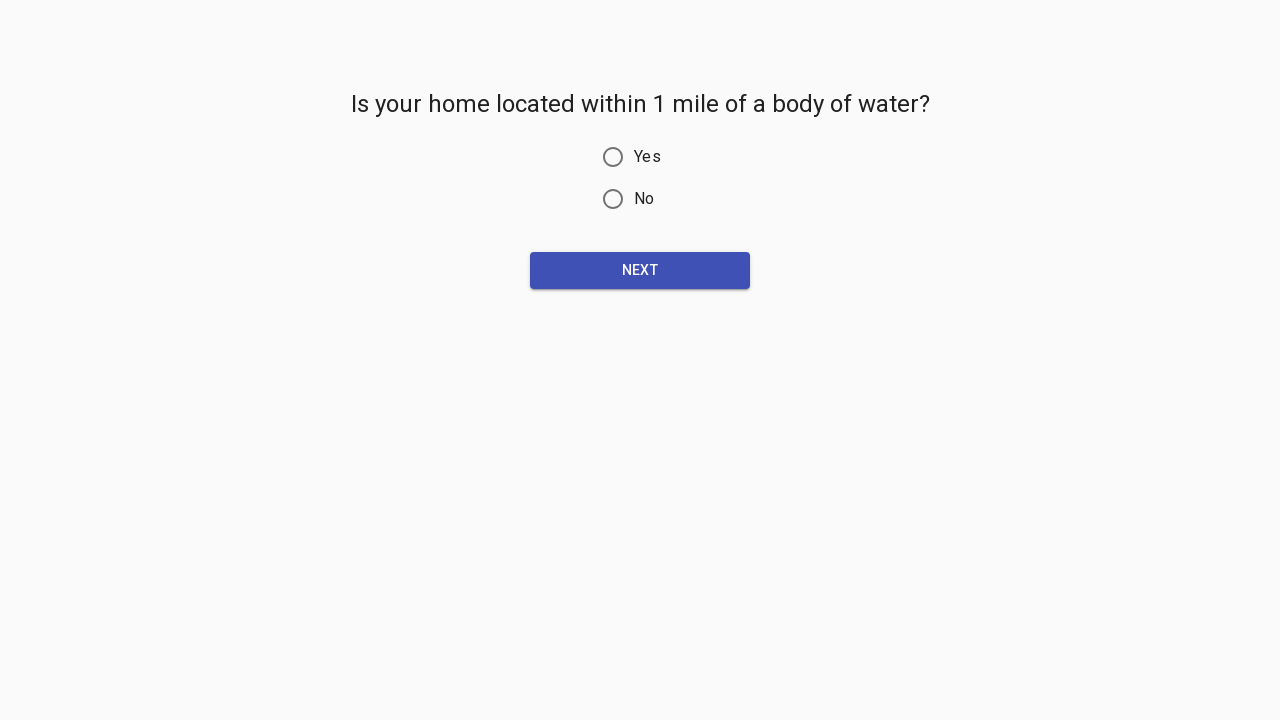